Navigates to gear page

Starting URL: https://www.oneplus.in/

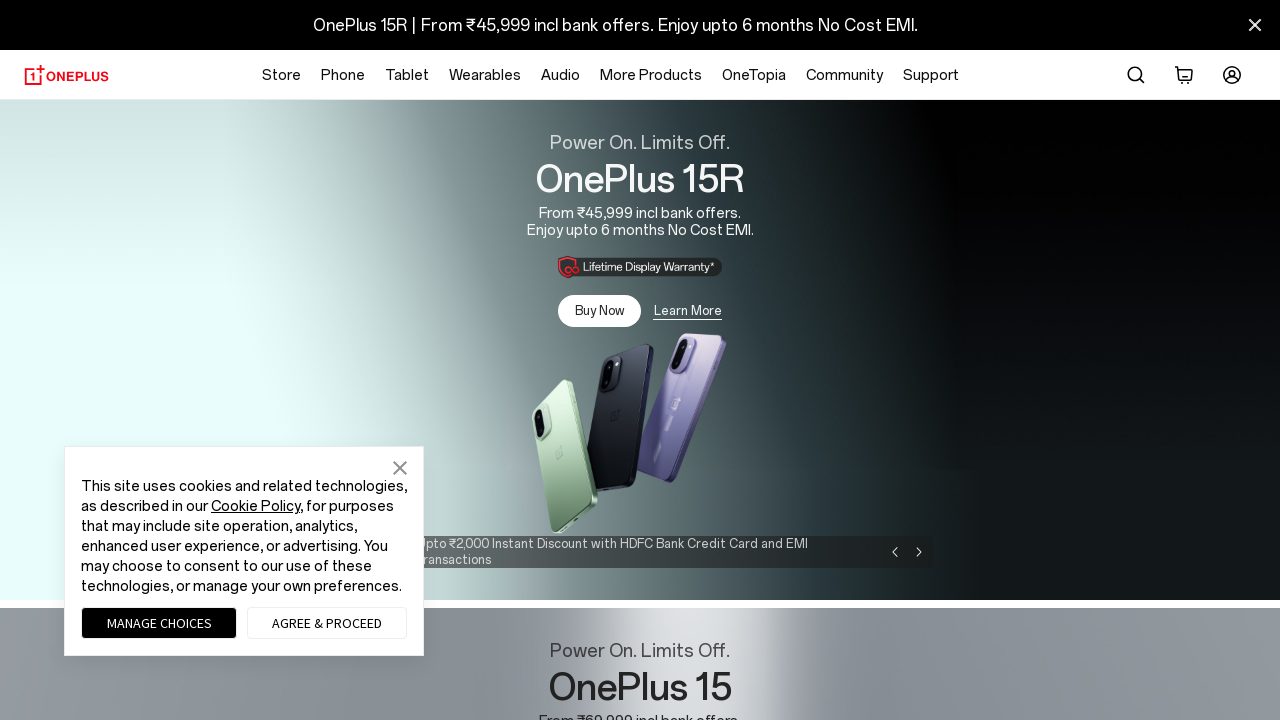

Clicked on gear link in footer at (317, 436) on //*[@id="footer"]/div[1]/div/dl[2]/dd/ul/li[5]/a
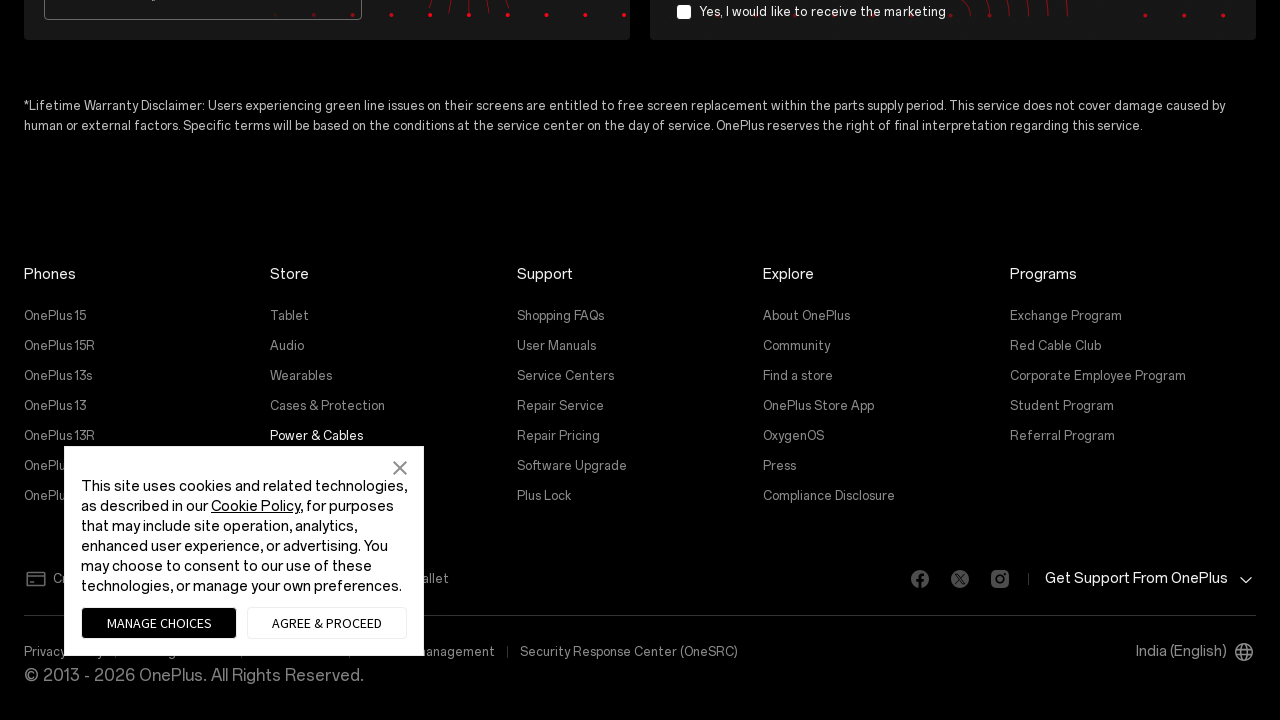

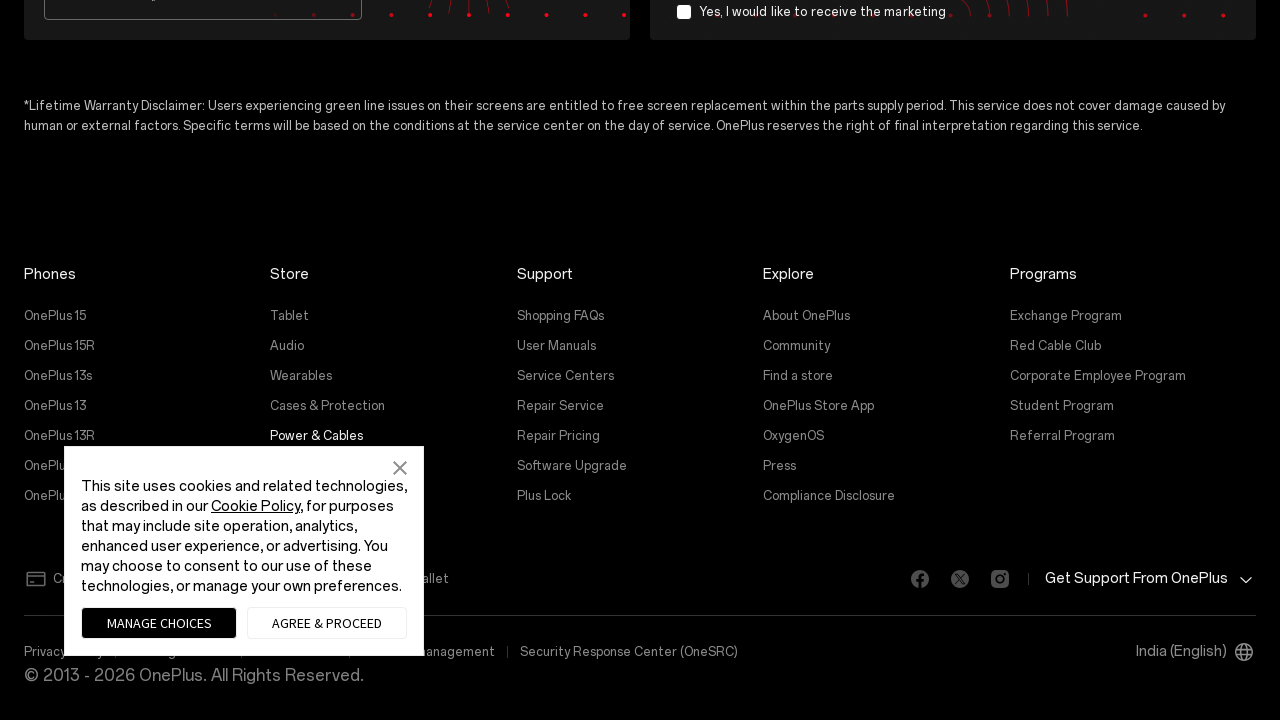